Tests a delayed button interaction by waiting for a button to appear, clicking it, and verifying a success message is displayed.

Starting URL: http://suninjuly.github.io/wait1.html

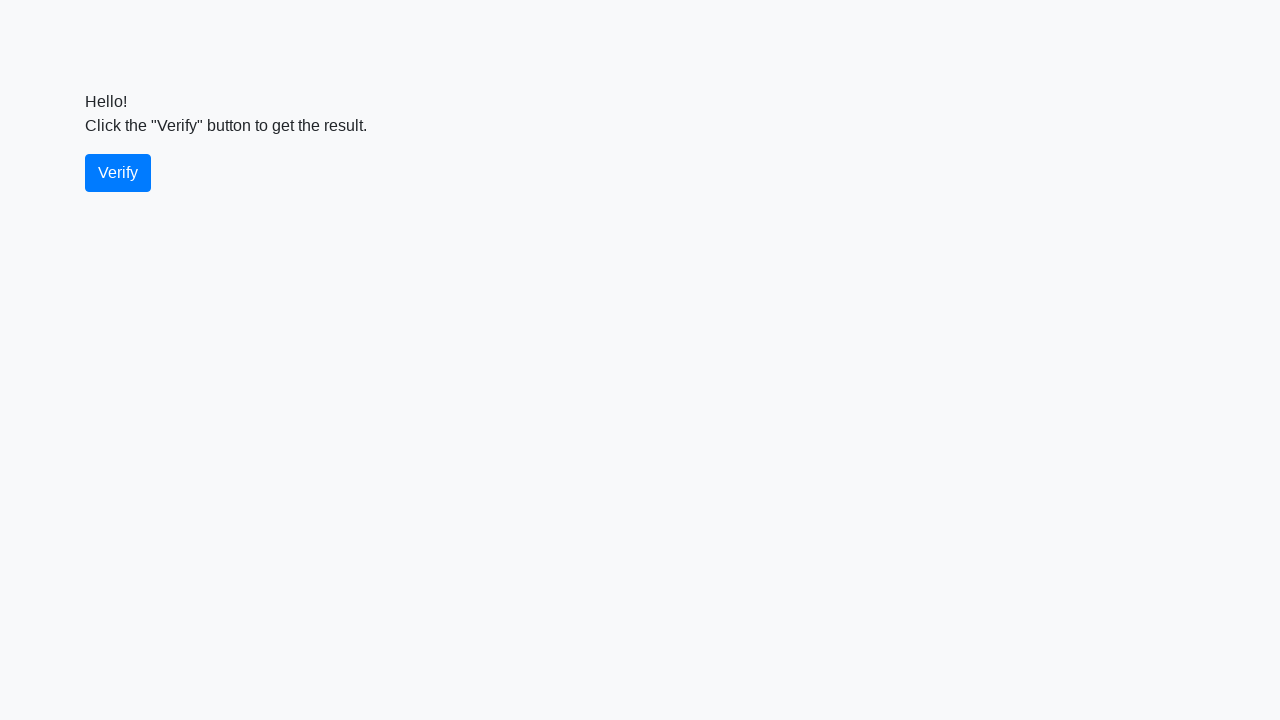

Waited for verify button to become visible
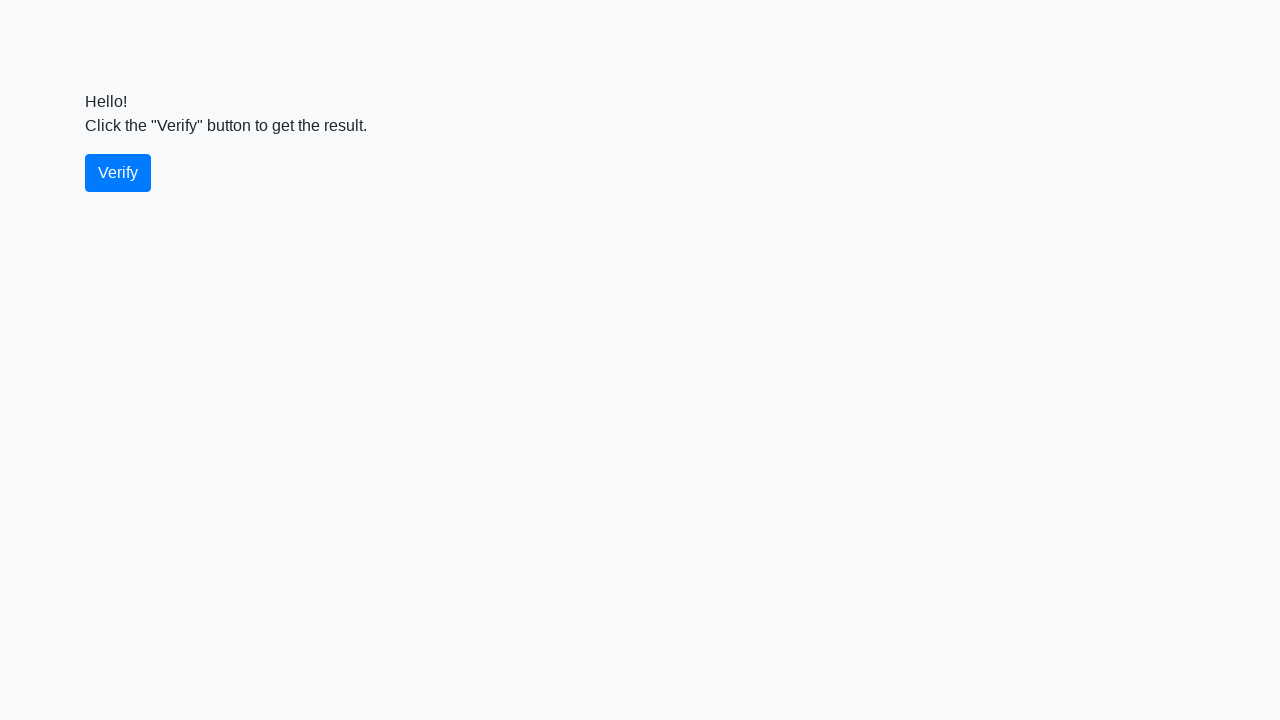

Clicked the verify button at (118, 173) on #verify
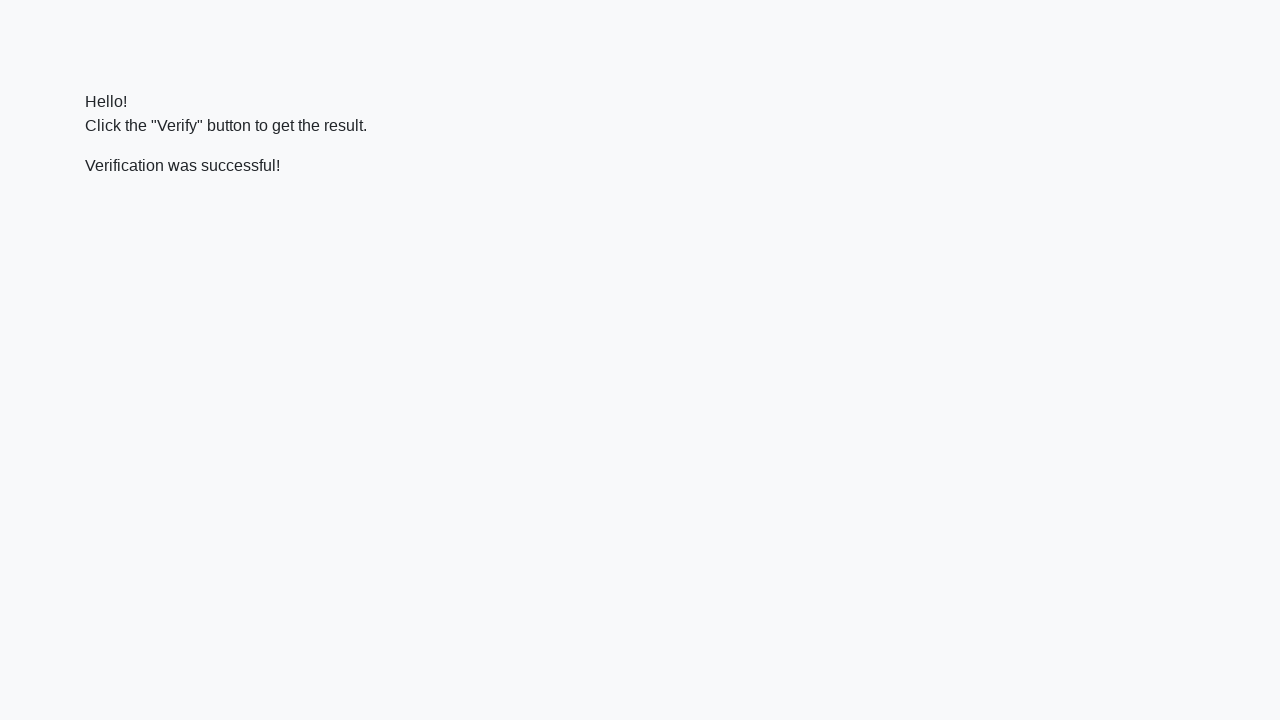

Waited for success message to appear
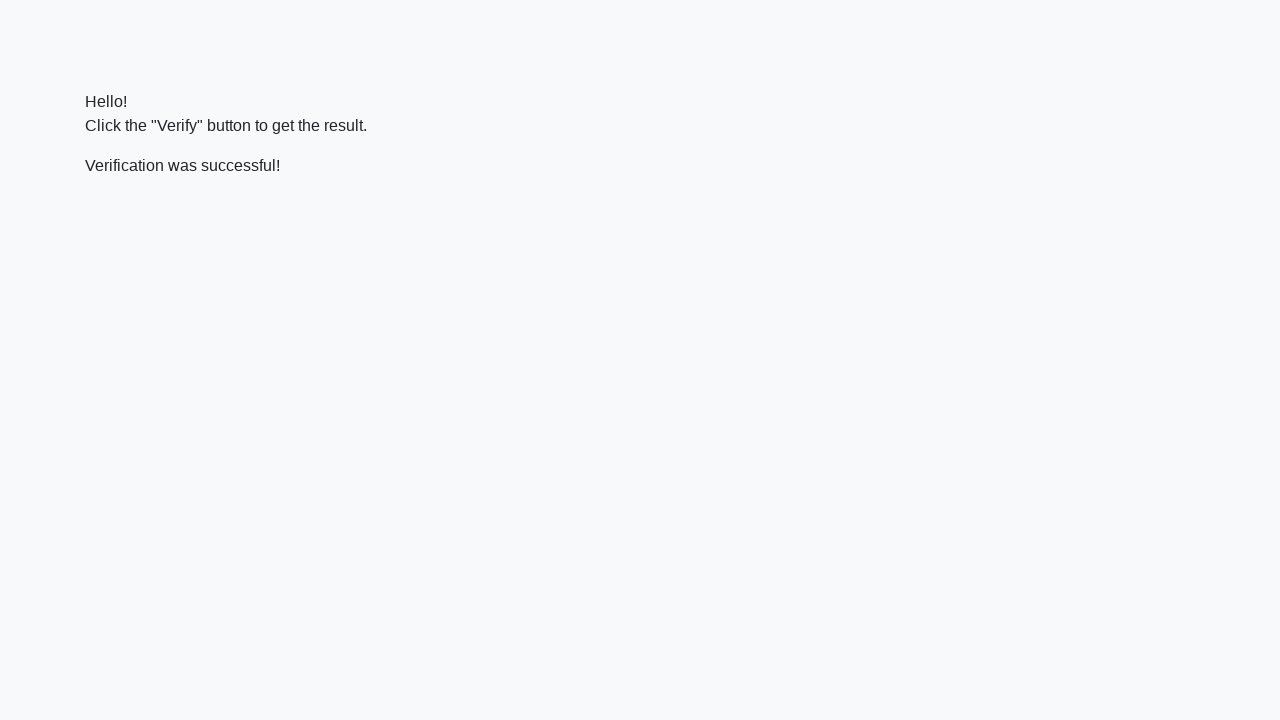

Located the success message element
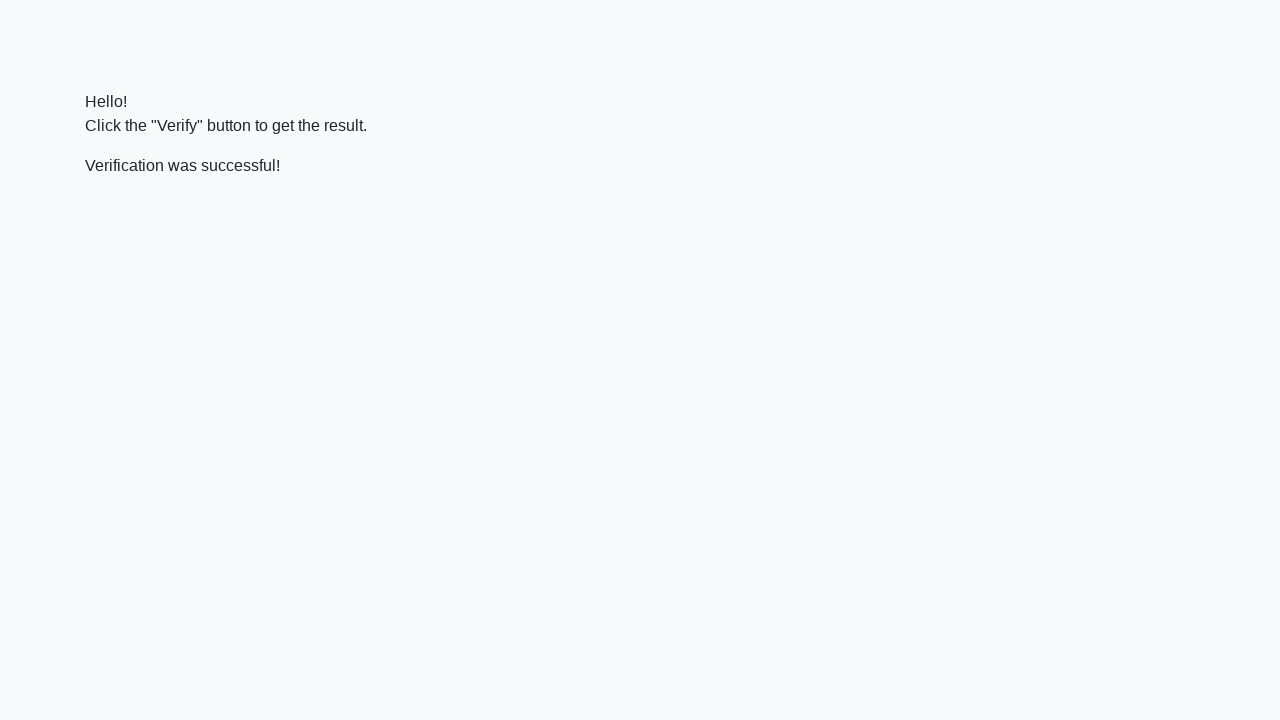

Verified success message contains 'successful'
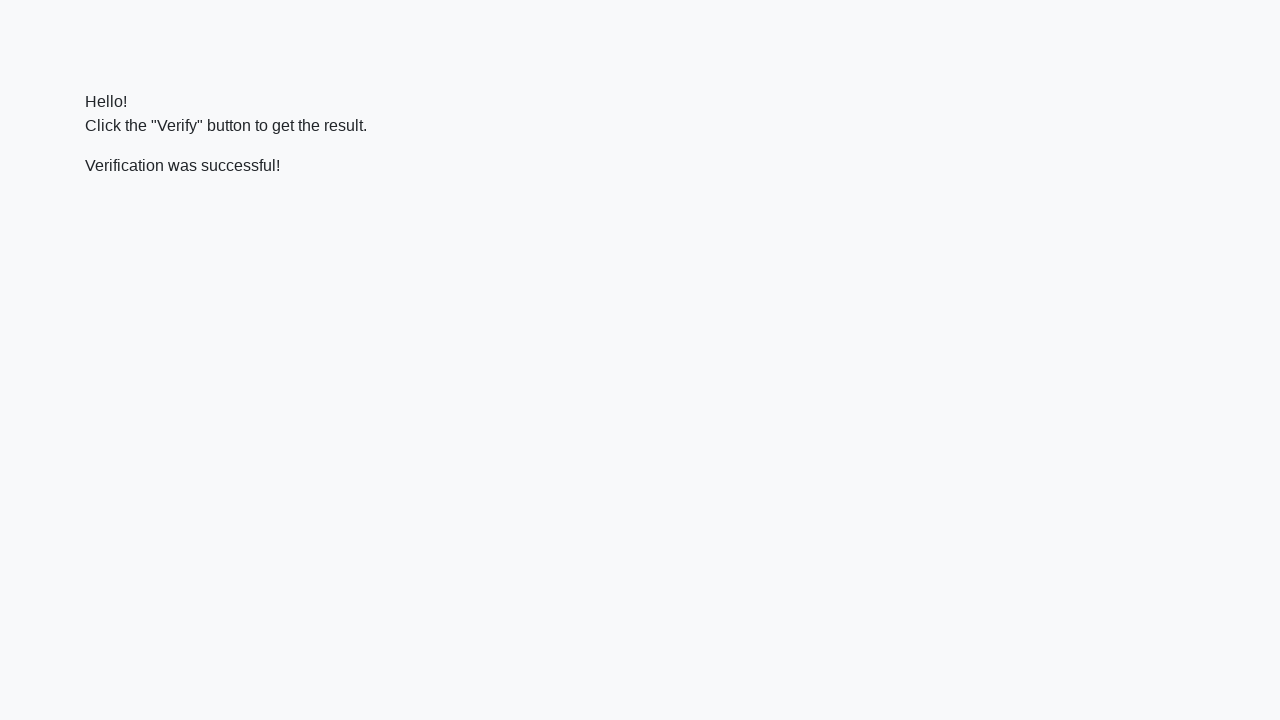

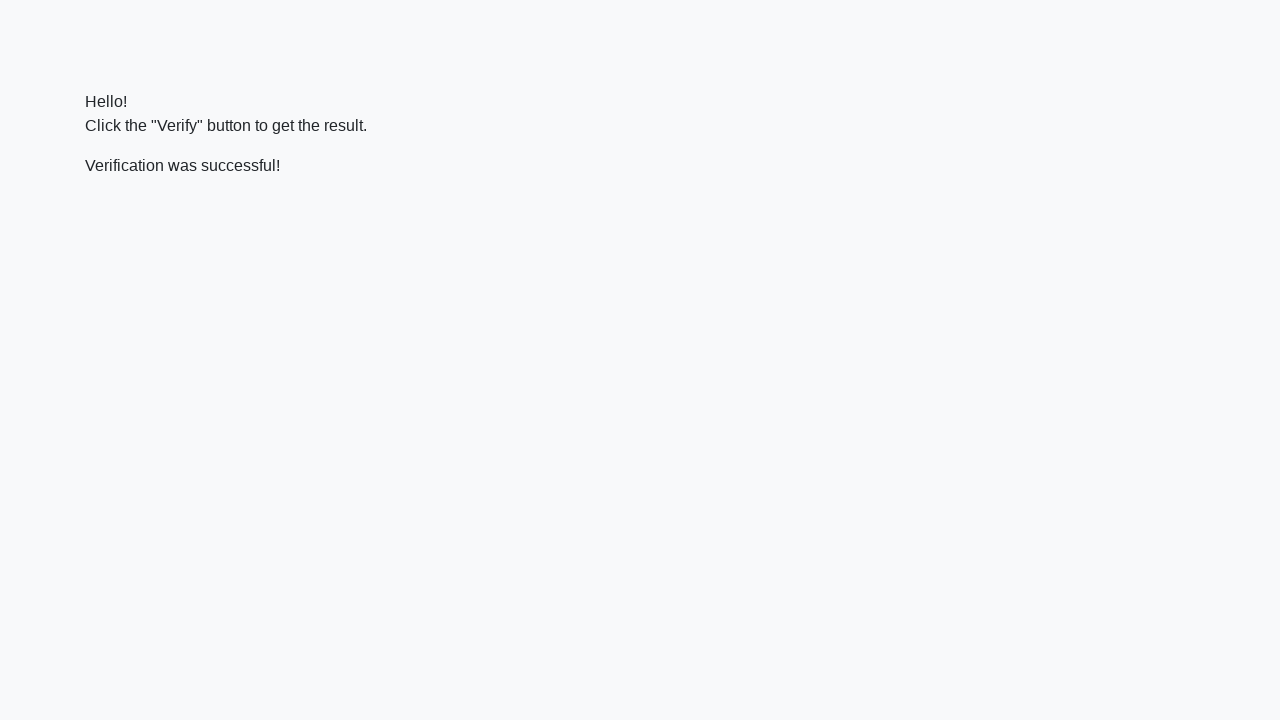